Tests tooltip functionality by hovering over an age input field and verifying the tooltip appears

Starting URL: https://jqueryui.com/tooltip/

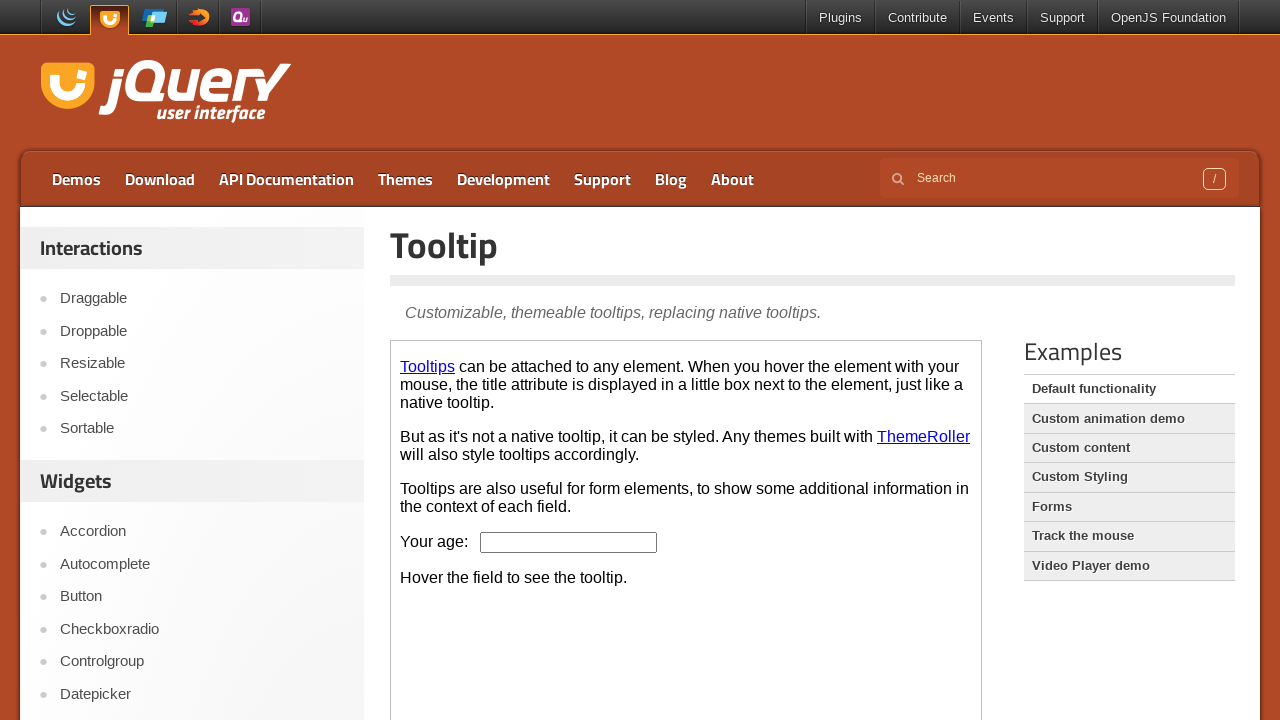

Waited for demo iframe to be present
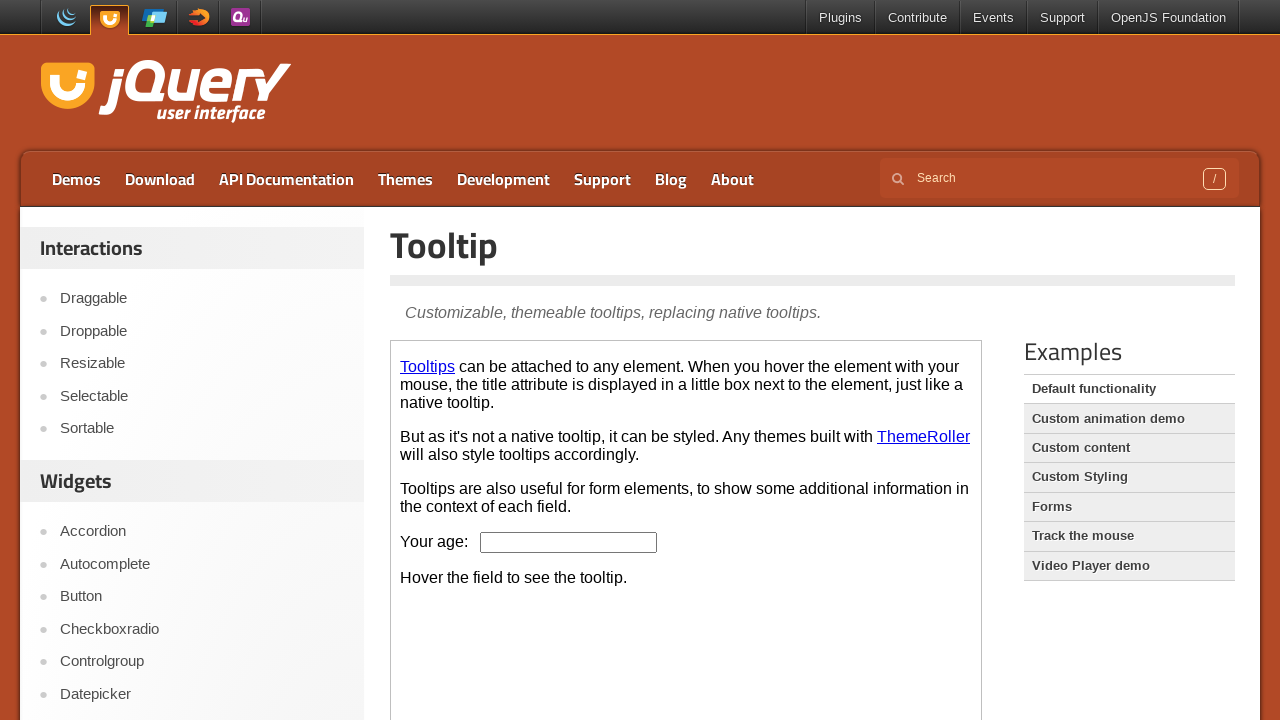

Located and switched to demo iframe
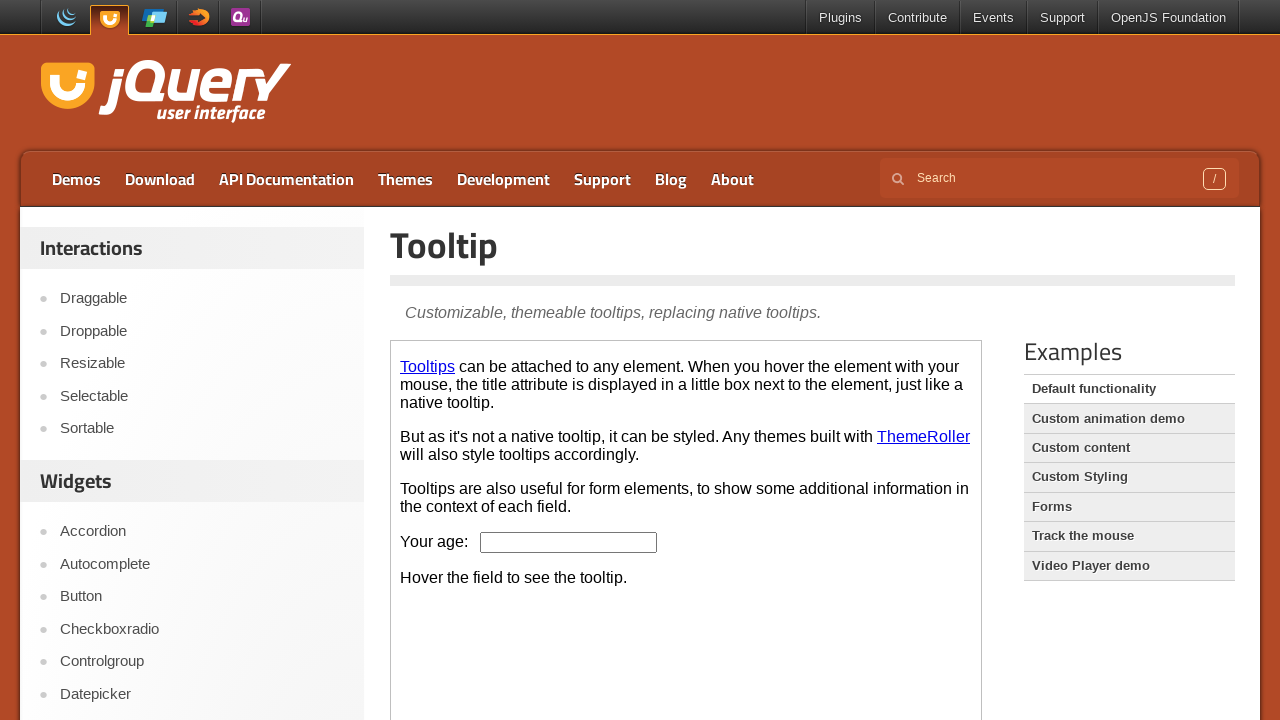

Hovered over age input field to trigger tooltip at (569, 542) on .demo-frame >> internal:control=enter-frame >> #age
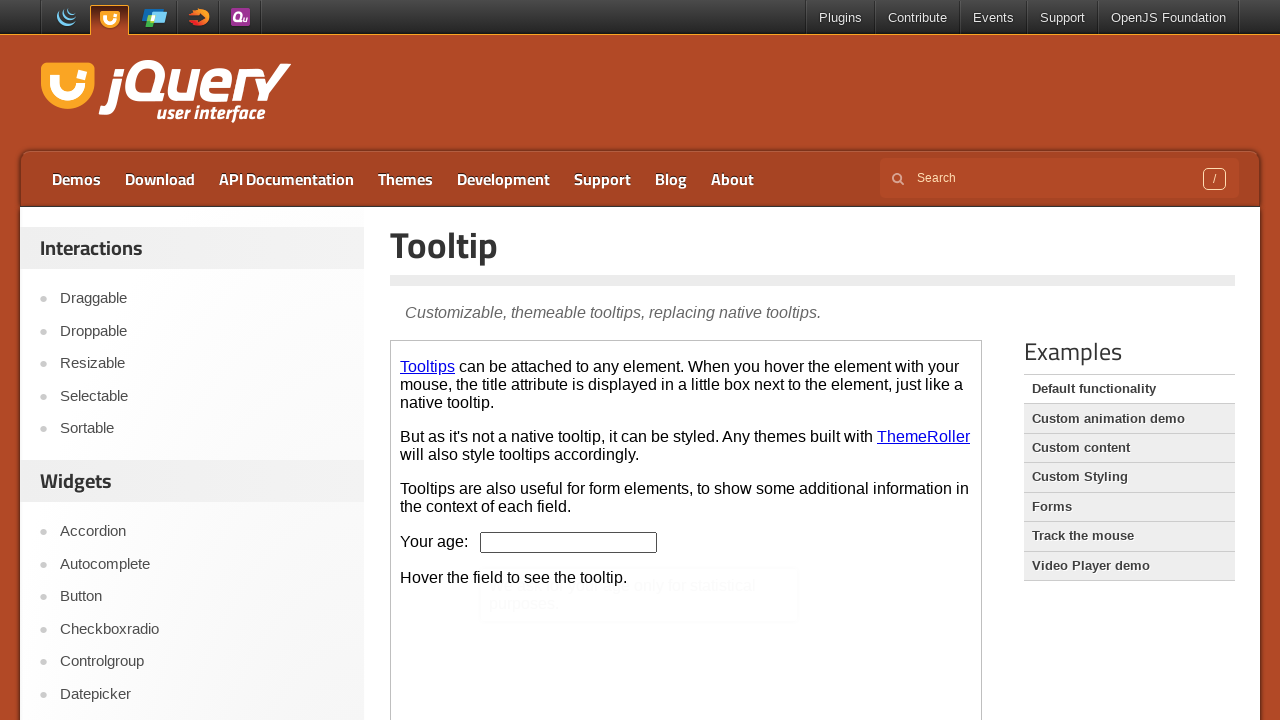

Tooltip appeared and became visible
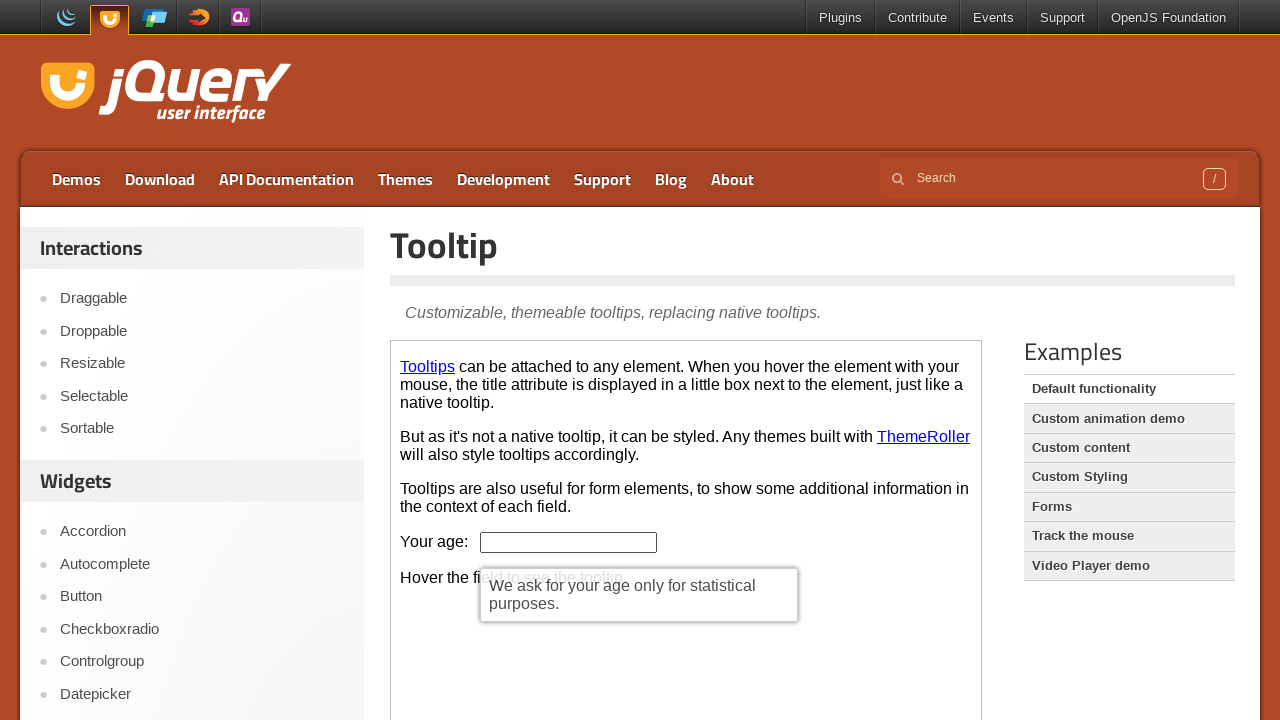

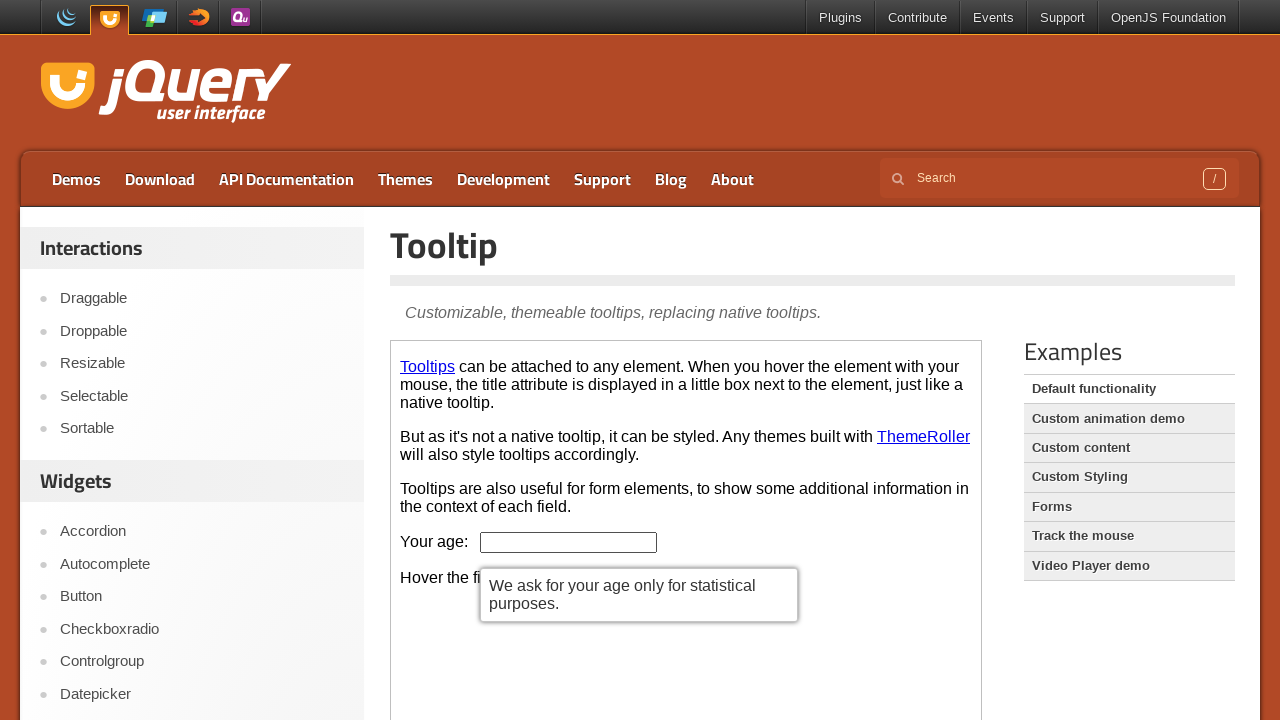